Tests navigation to team page and verifies all three author names (Oliver, Gregor, Stefan)

Starting URL: http://www.99-bottles-of-beer.net/

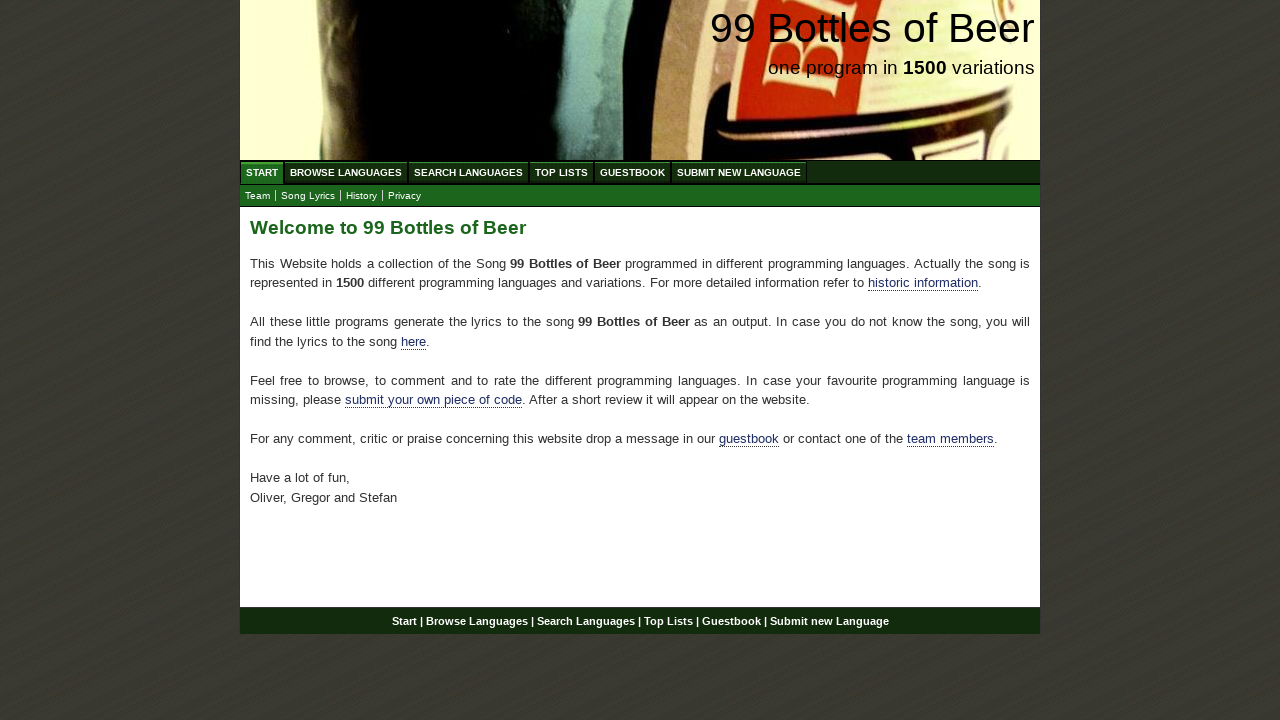

Clicked on team link at (950, 439) on xpath=//*[@id='main']/p[4]/a[2]
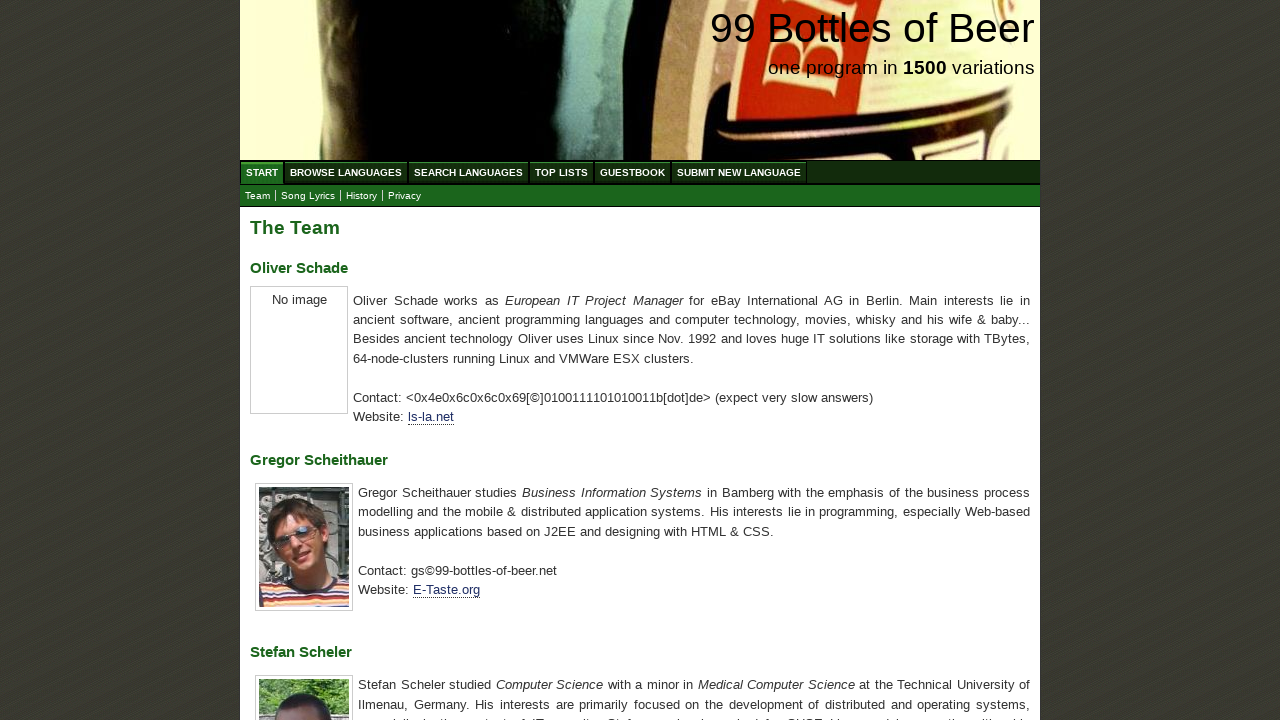

Located first author name element
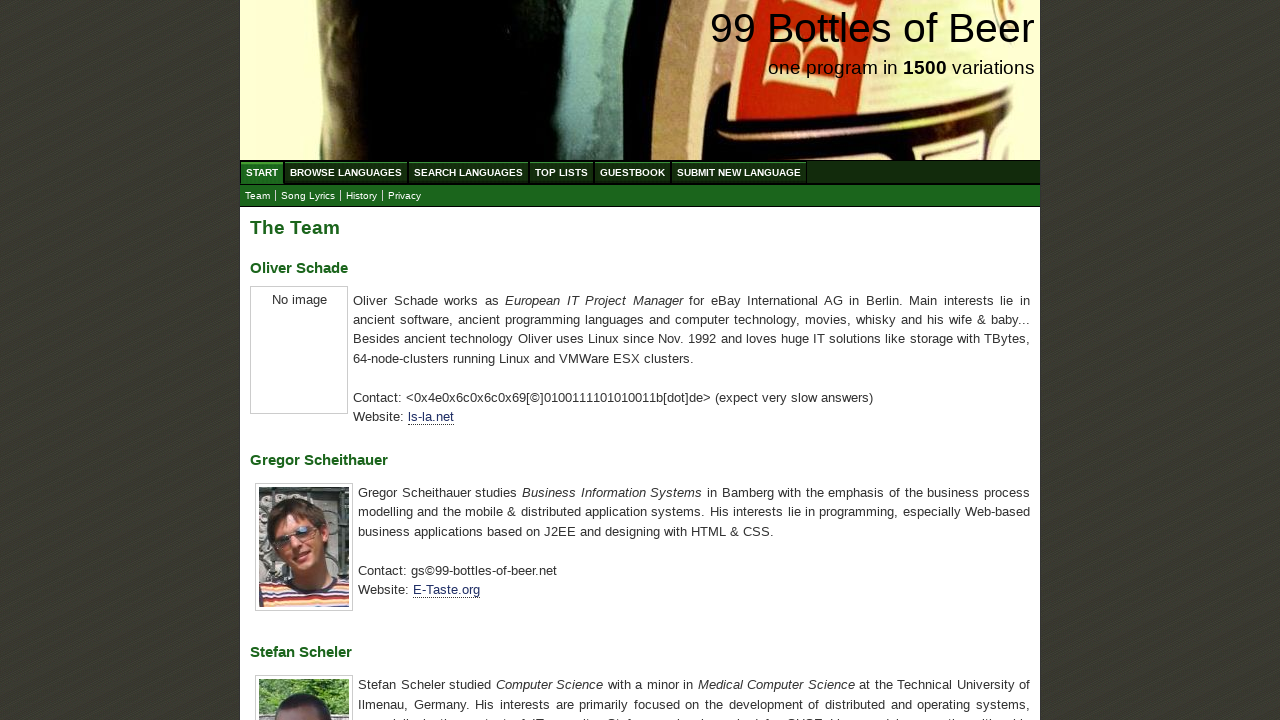

Verified first author name is 'Oliver Schade'
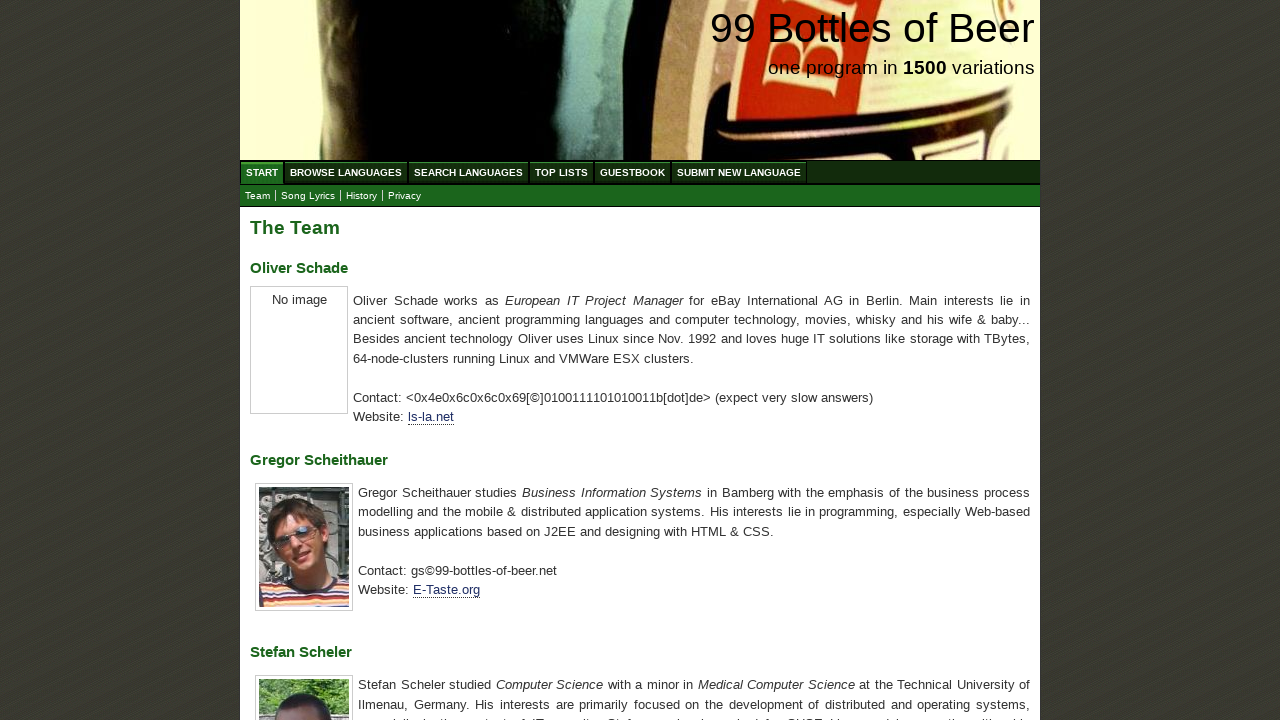

Located second author name element
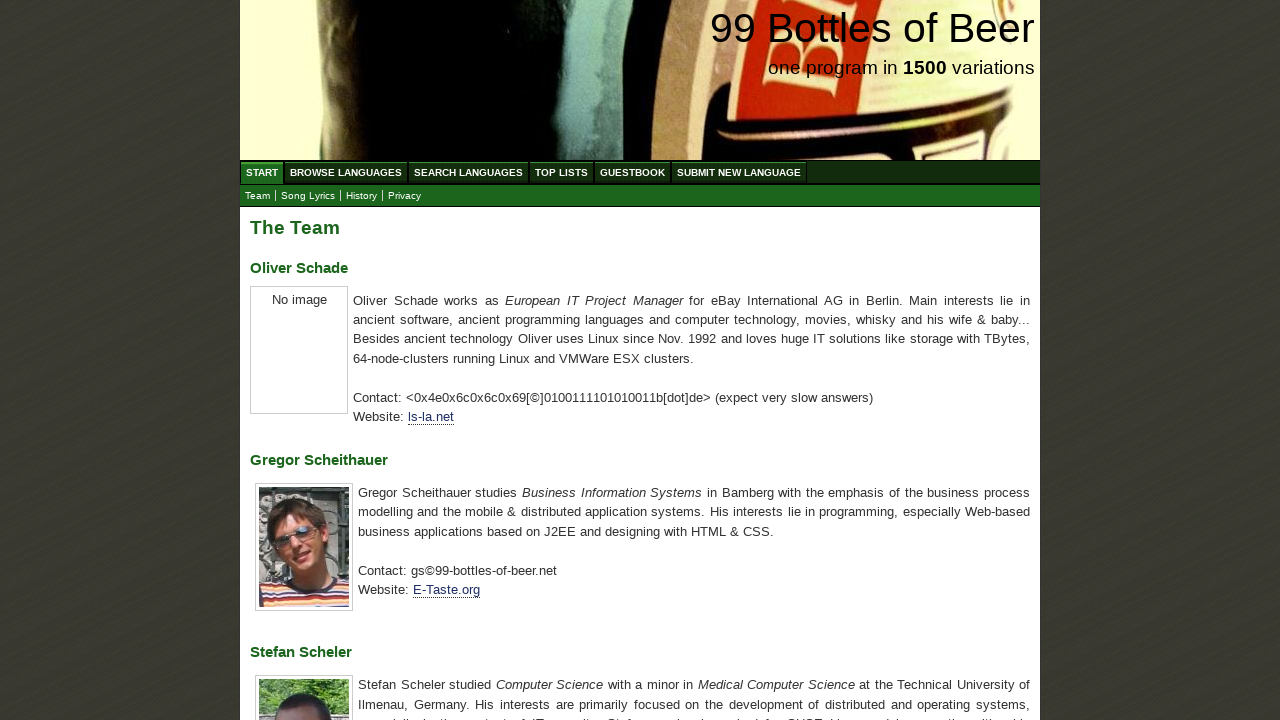

Verified second author name is 'Gregor Scheithauer'
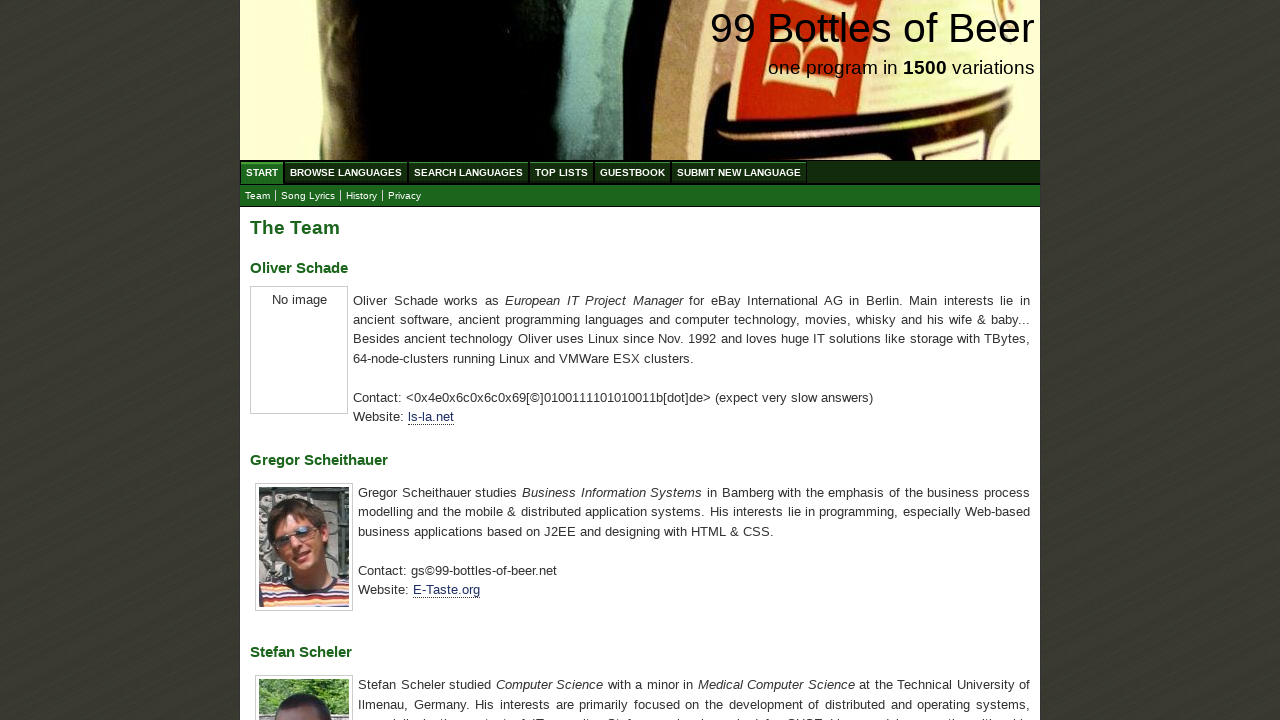

Located third author name element
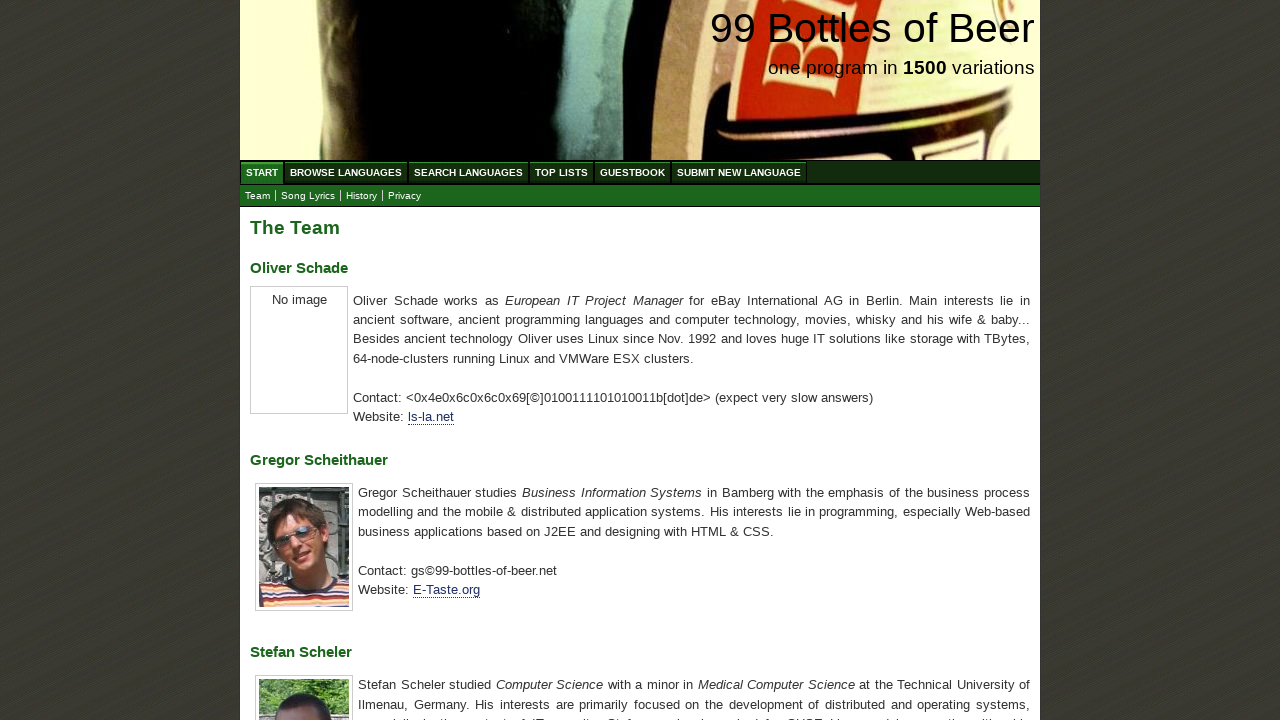

Verified third author name is 'Stefan Scheler'
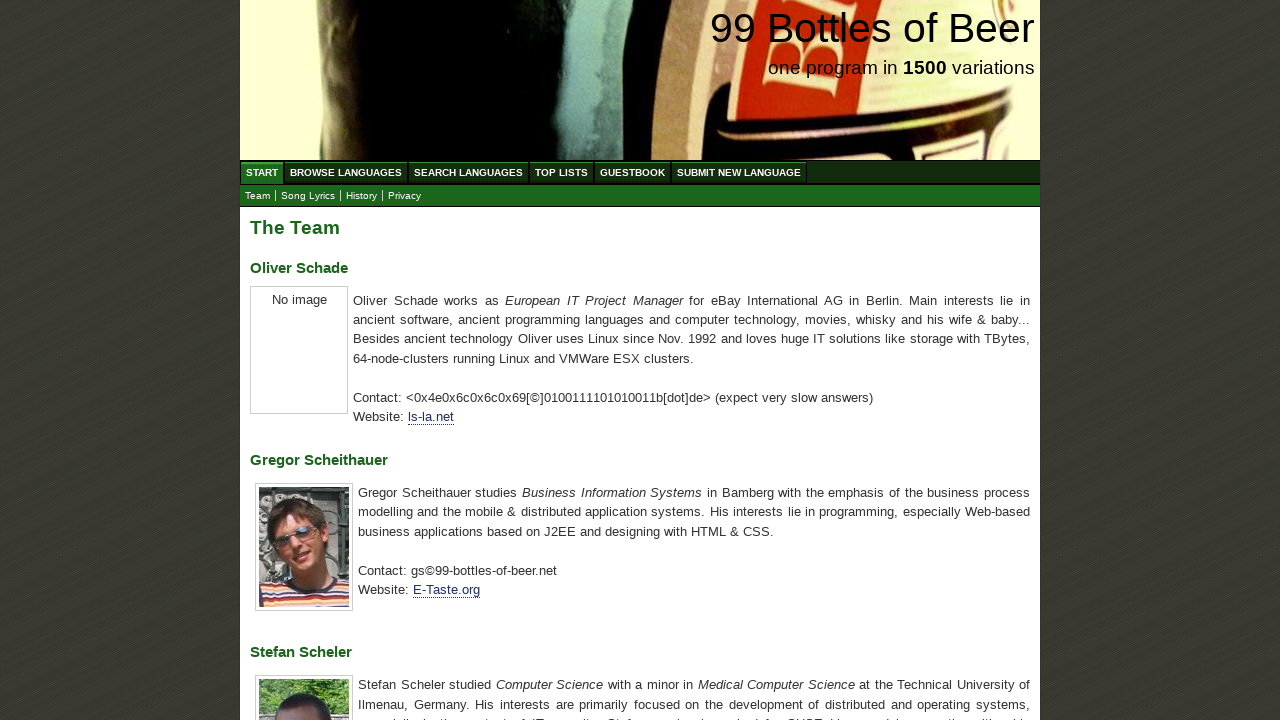

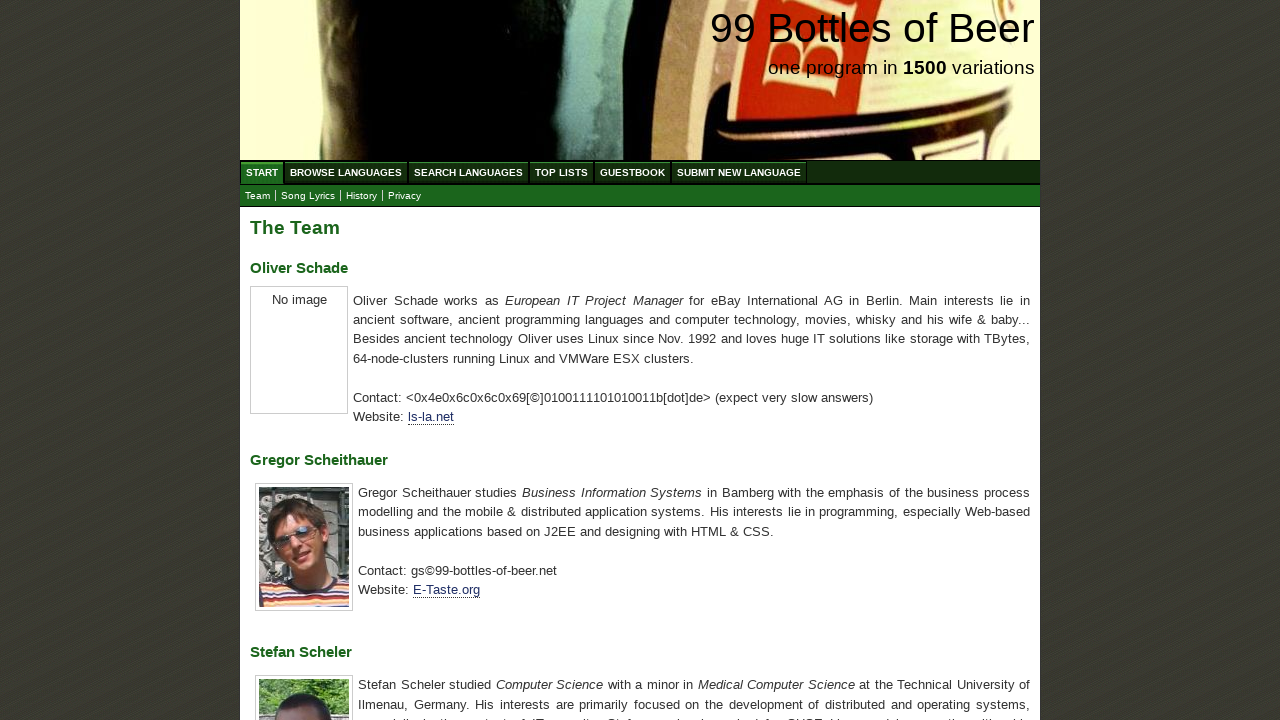